Tests that Hacker News "newest" page displays articles sorted correctly from newest to oldest by loading at least 100 articles via clicking the "More" link and validating the timestamp ordering.

Starting URL: https://news.ycombinator.com/newest

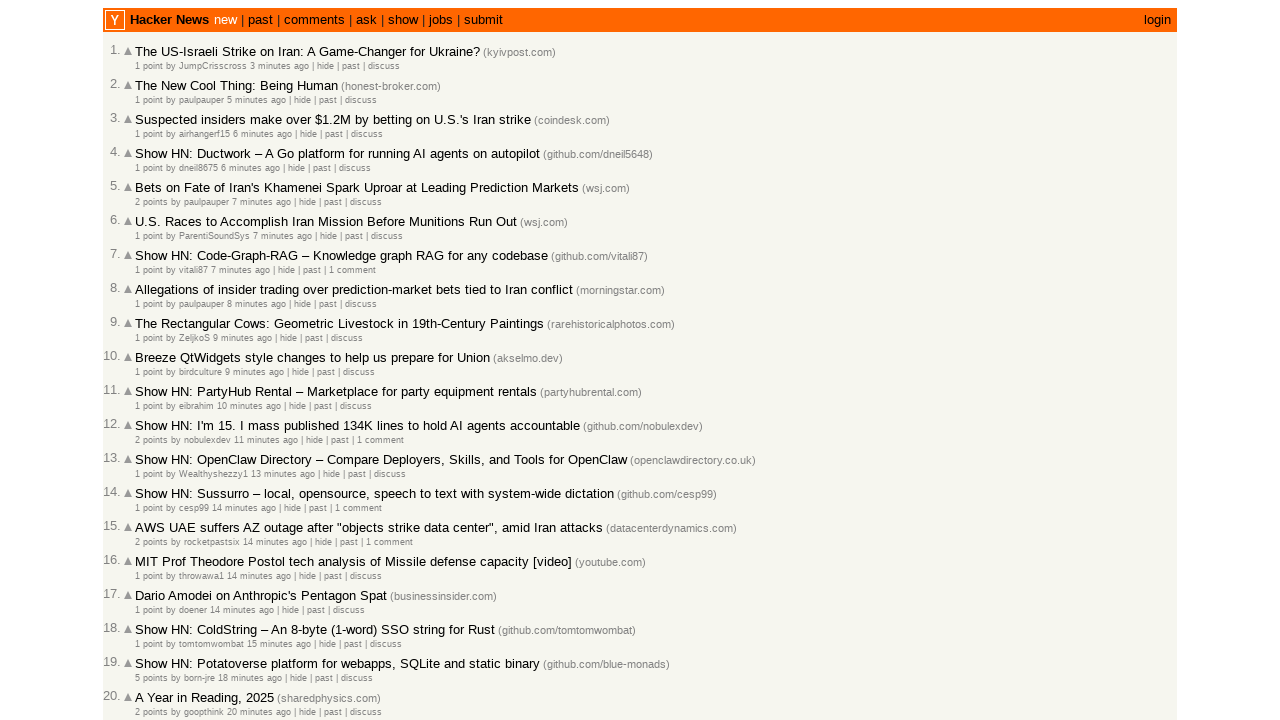

Clicked 'More' button to load additional articles at (149, 616) on .morelink
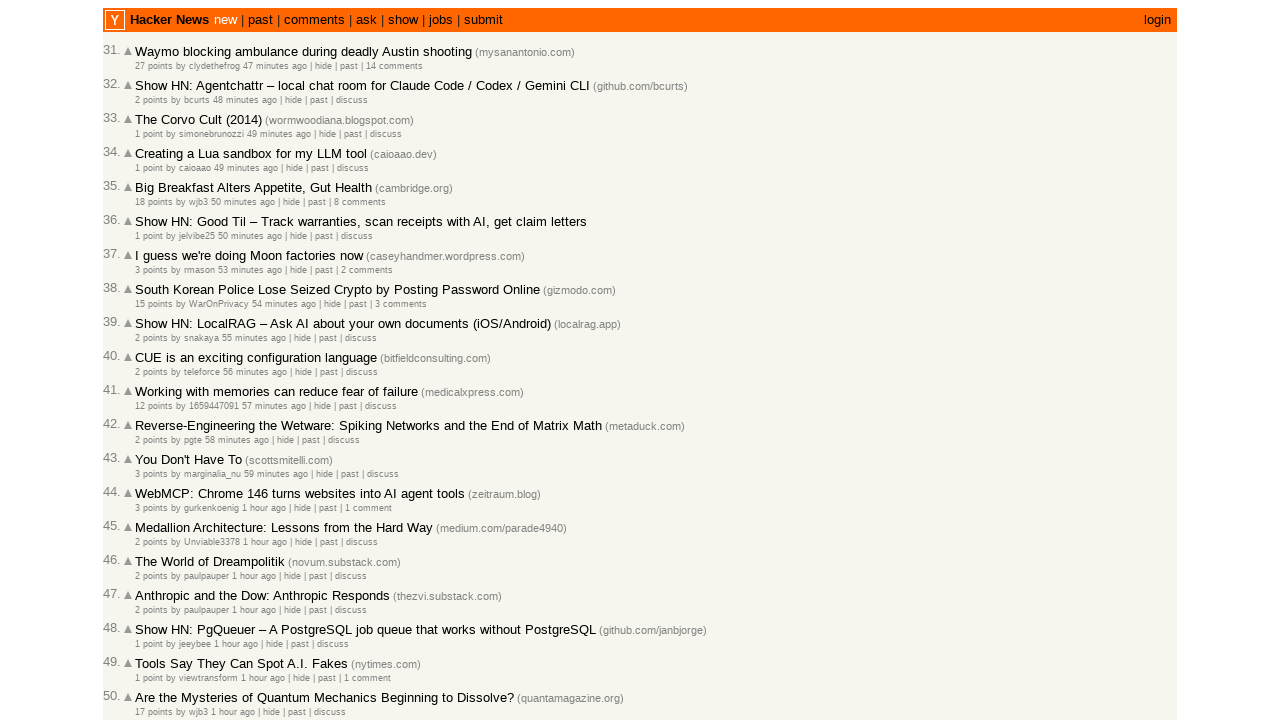

Waited for page to reach networkidle state after loading more articles
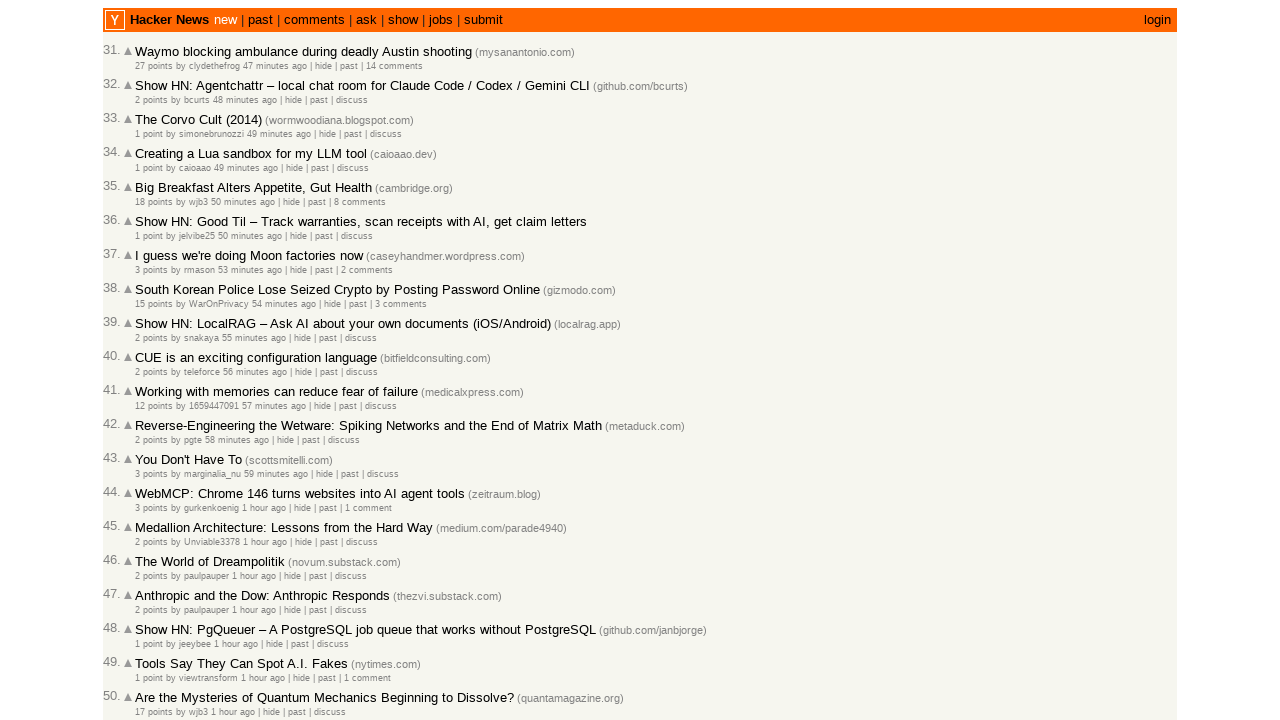

Extracted article data from current page: 30 articles found
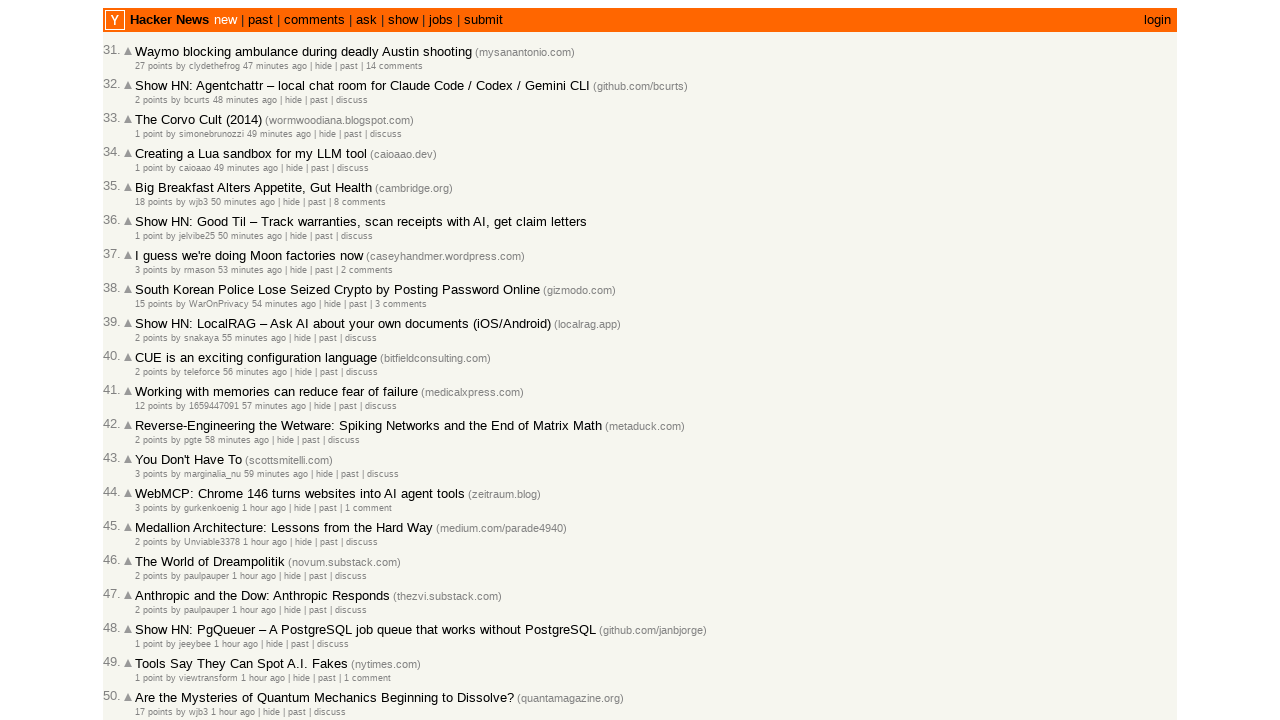

Accumulated articles: total count is now 30
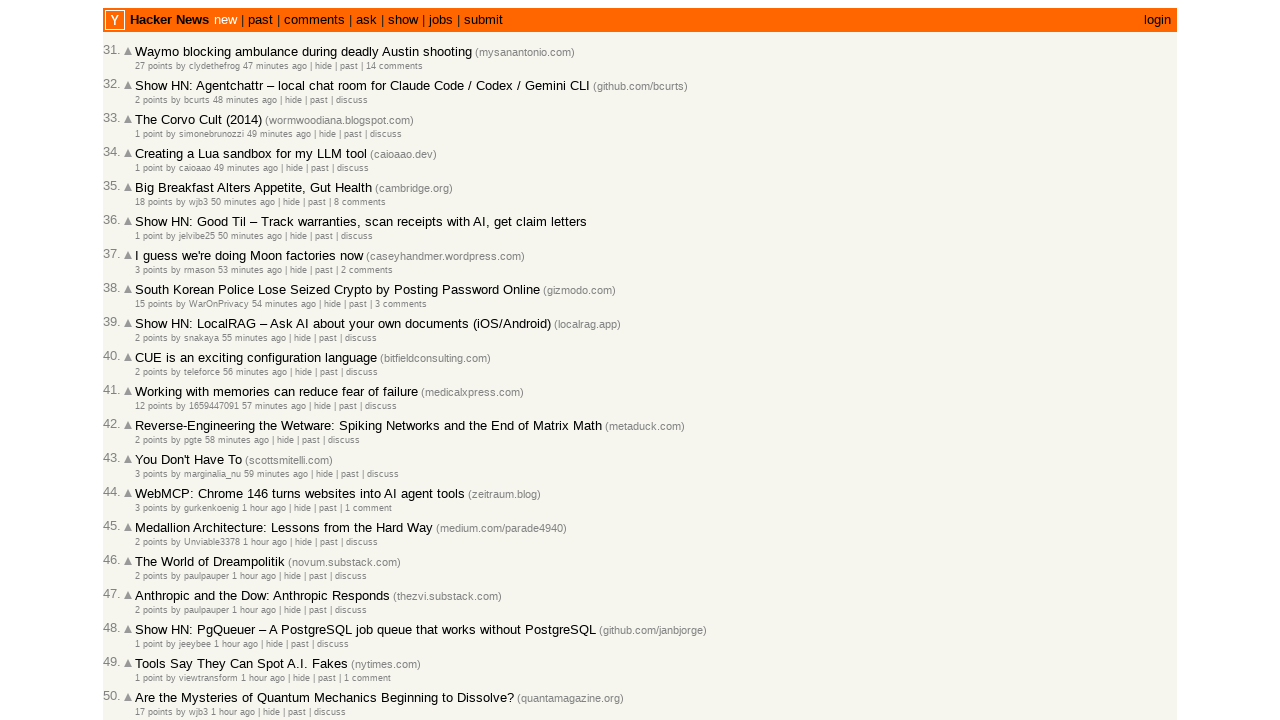

Clicked 'More' button to load additional articles at (149, 616) on .morelink
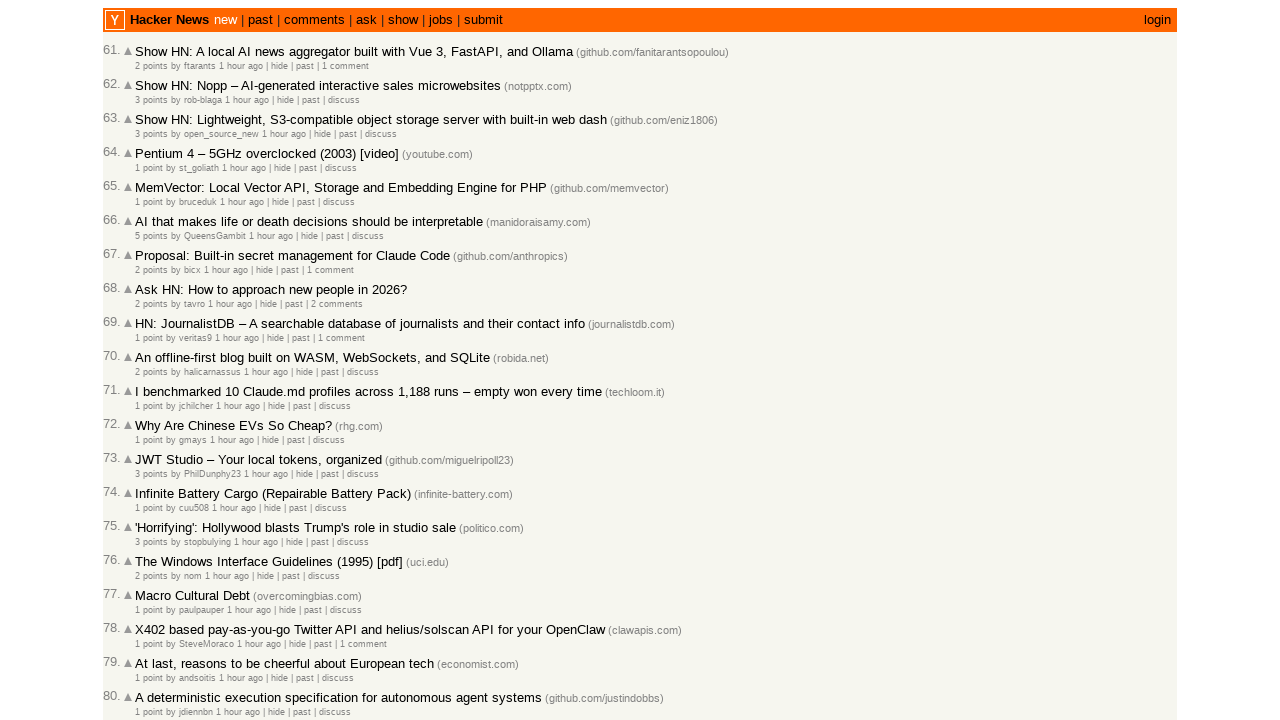

Waited for page to reach networkidle state after loading more articles
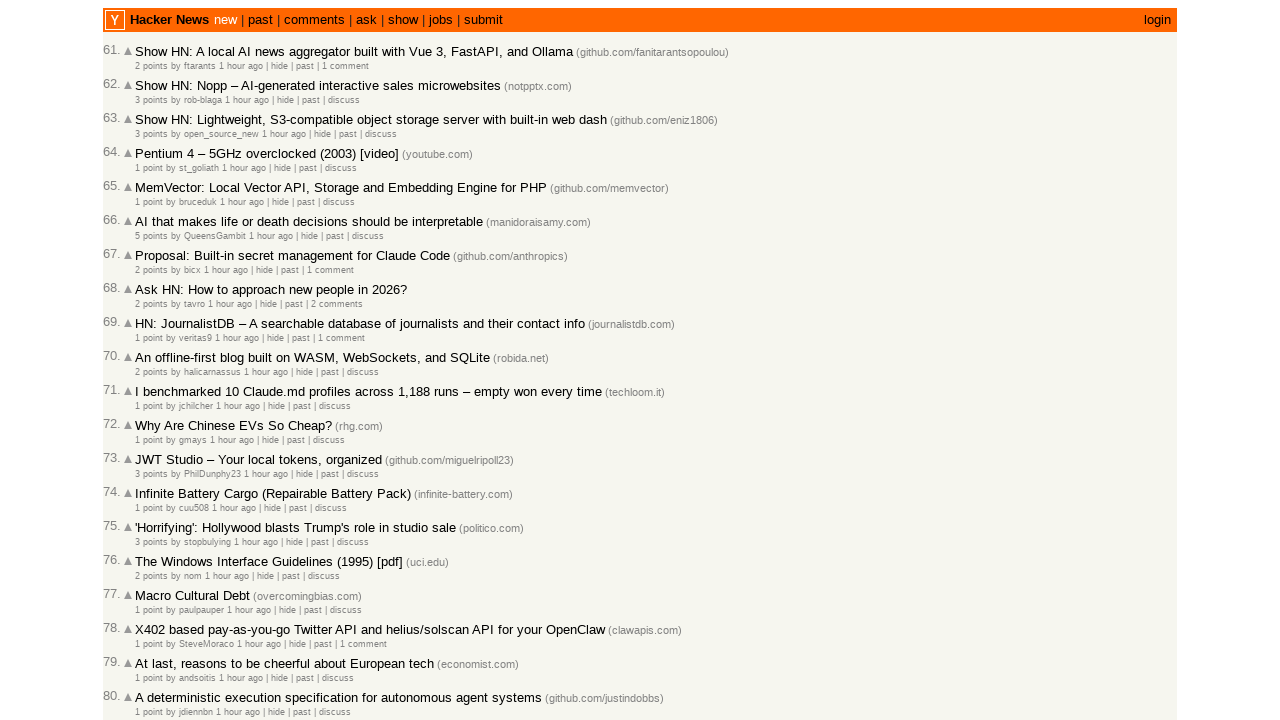

Extracted article data from current page: 30 articles found
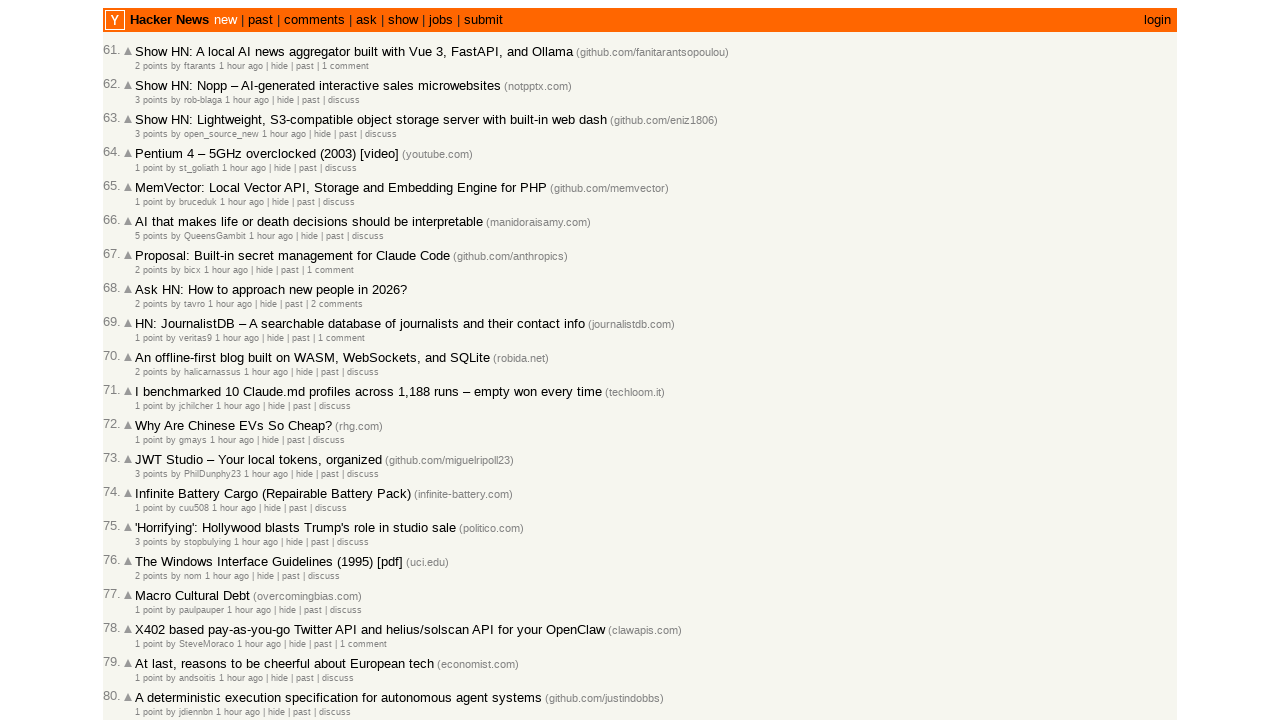

Accumulated articles: total count is now 60
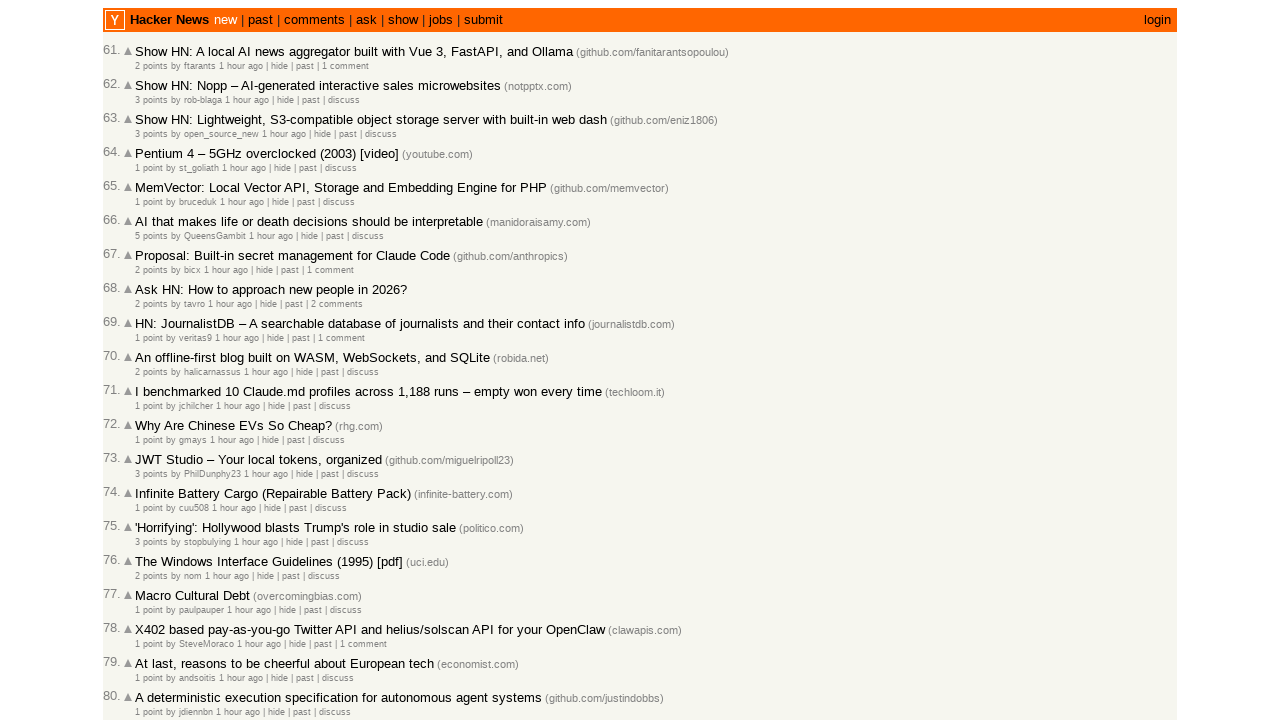

Clicked 'More' button to load additional articles at (149, 616) on .morelink
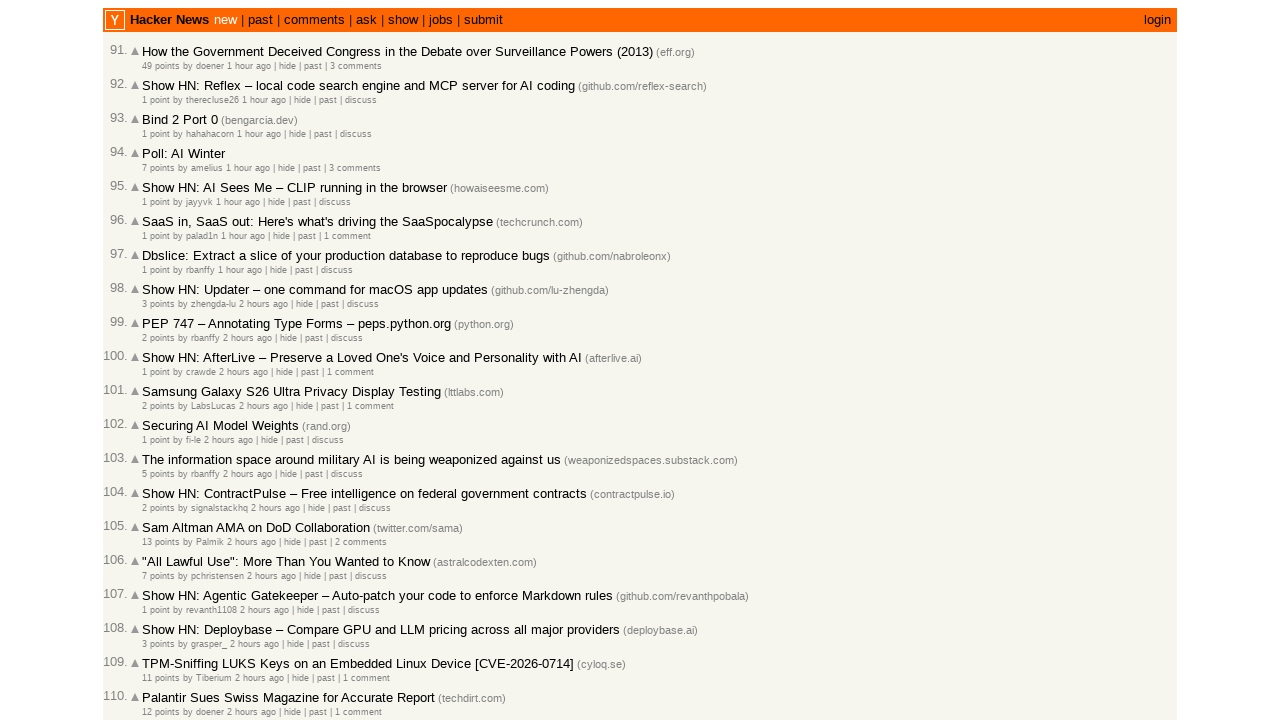

Waited for page to reach networkidle state after loading more articles
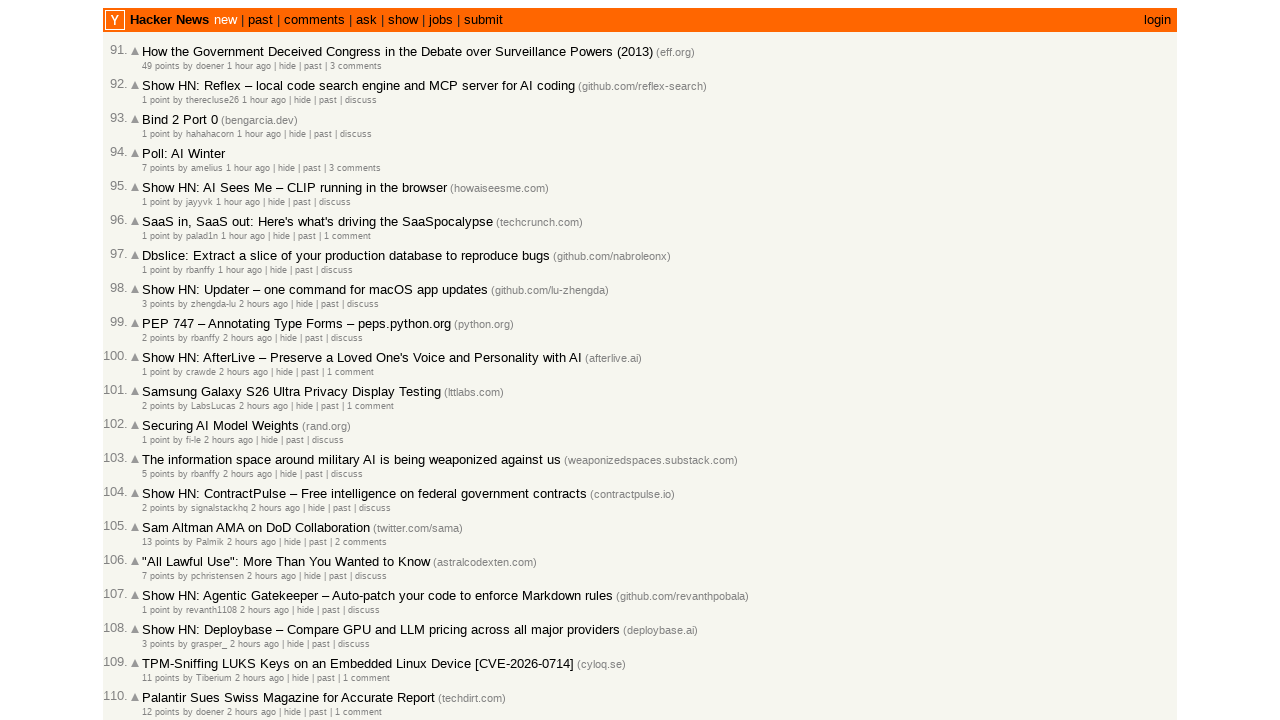

Extracted article data from current page: 30 articles found
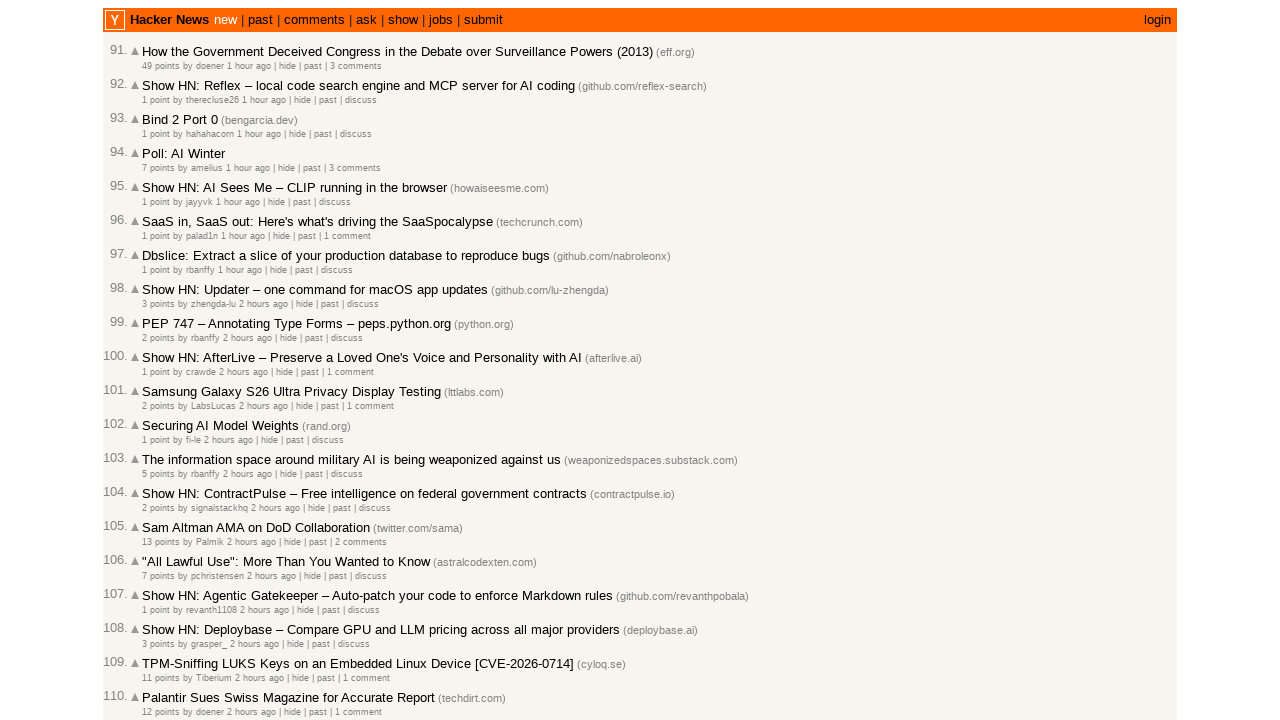

Accumulated articles: total count is now 90
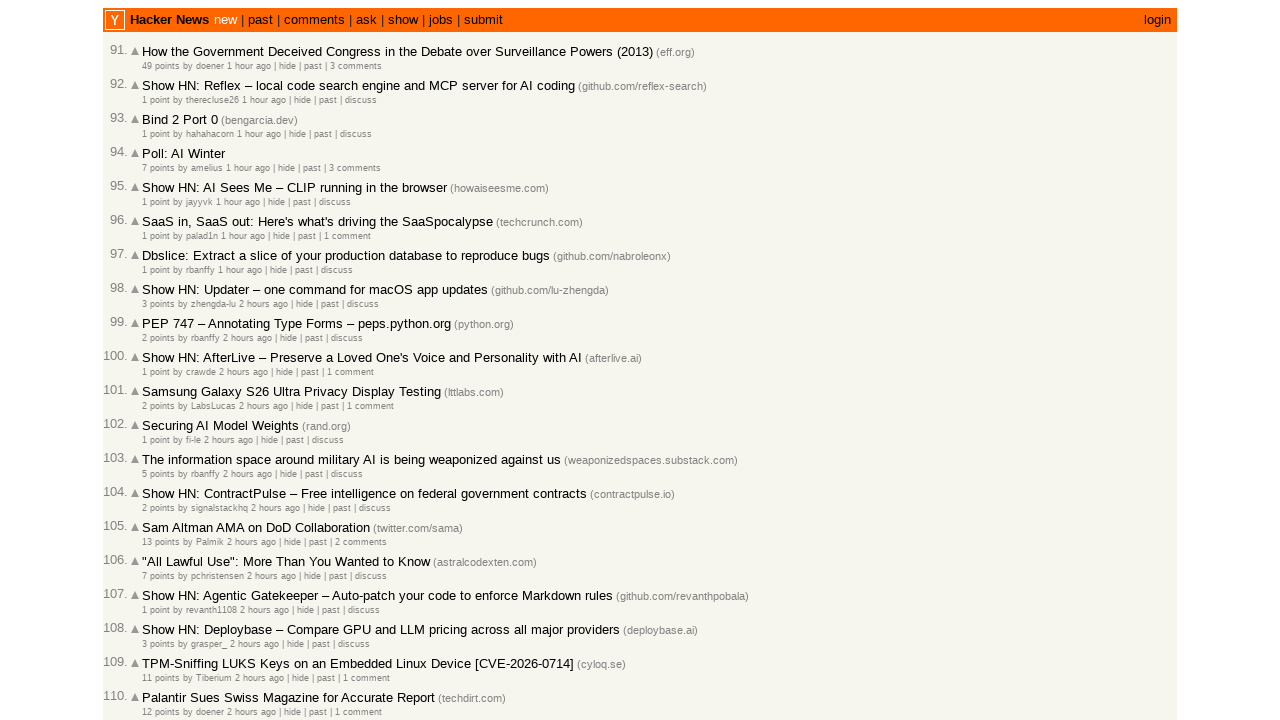

Clicked 'More' button to load additional articles at (156, 616) on .morelink
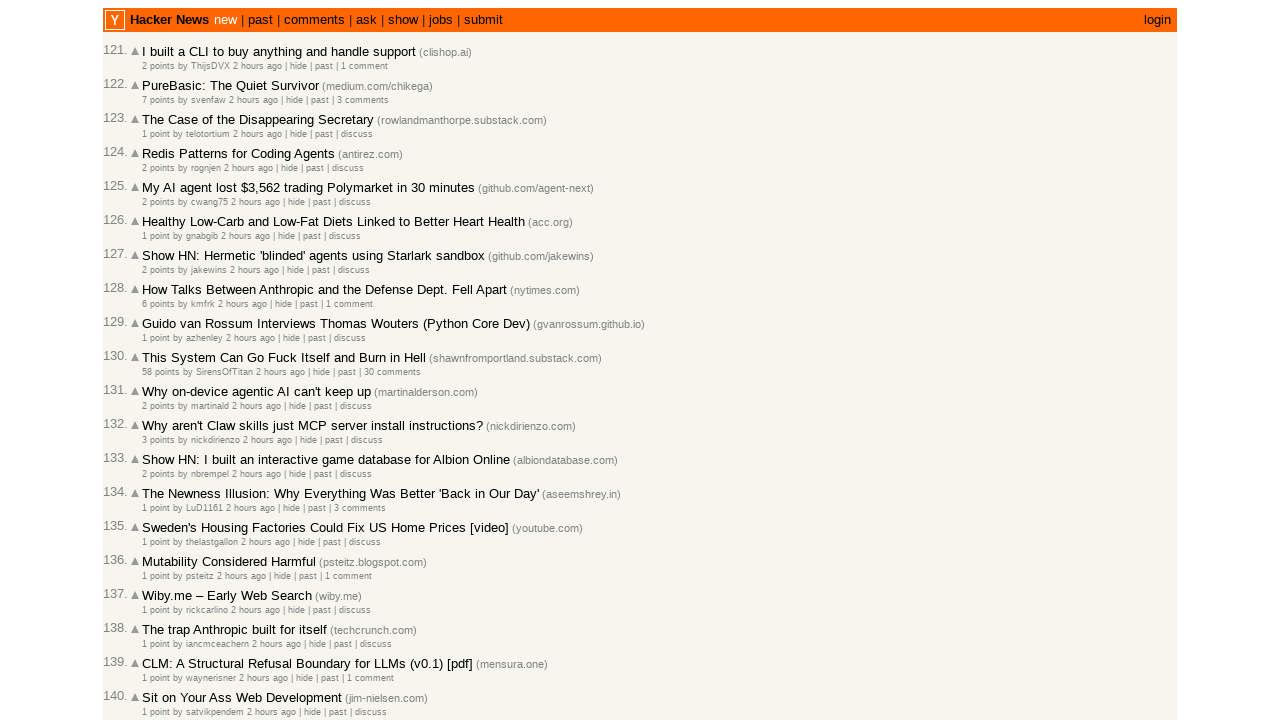

Waited for page to reach networkidle state after loading more articles
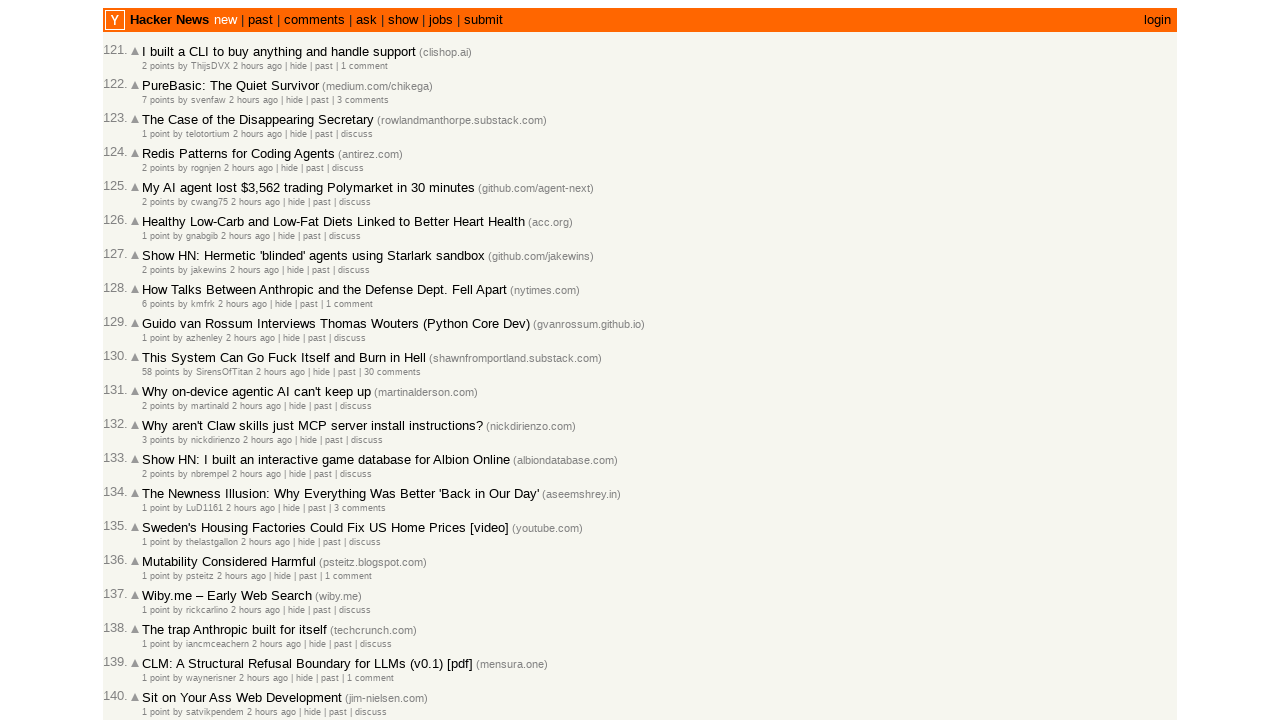

Extracted article data from current page: 30 articles found
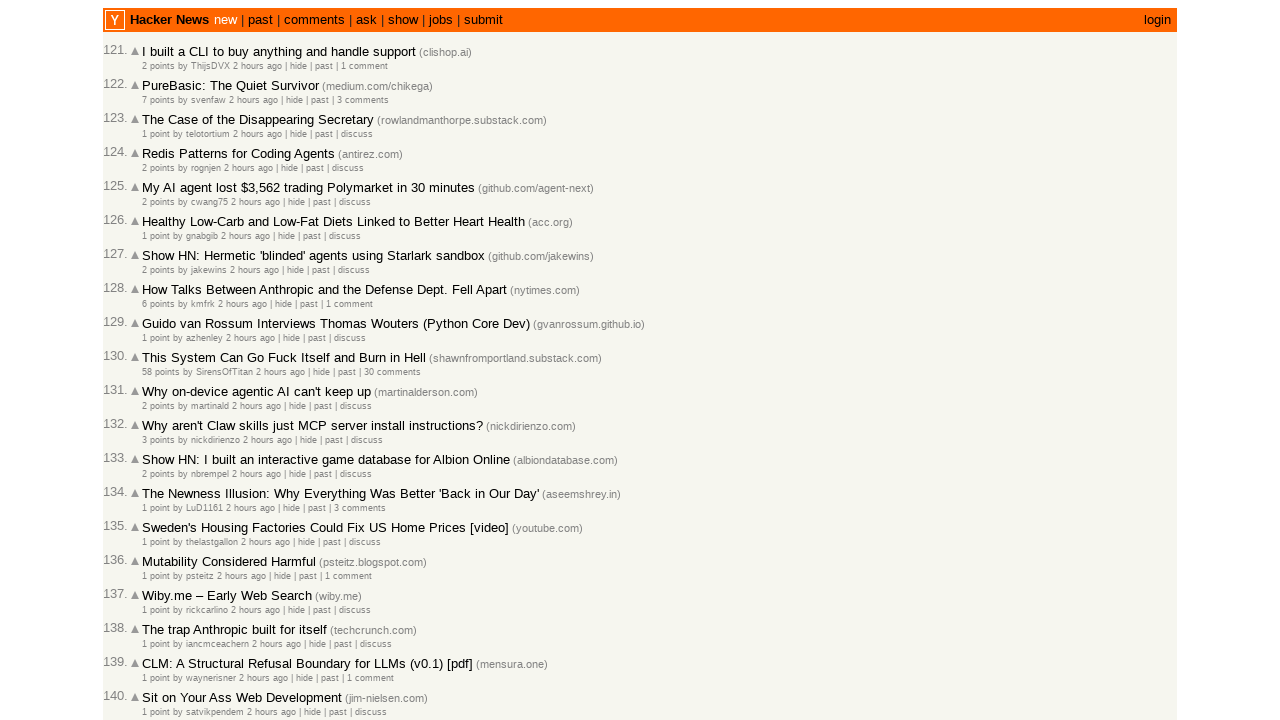

Accumulated articles: total count is now 120
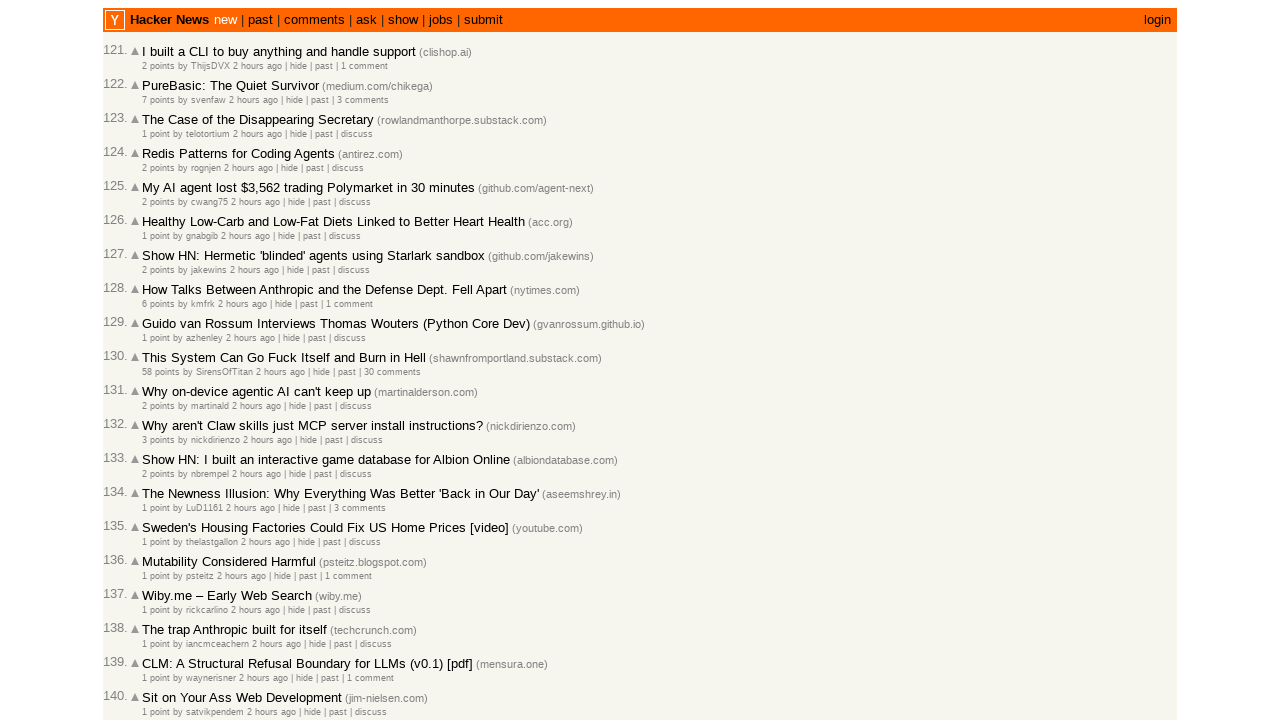

Trimmed article list to exactly 100 articles
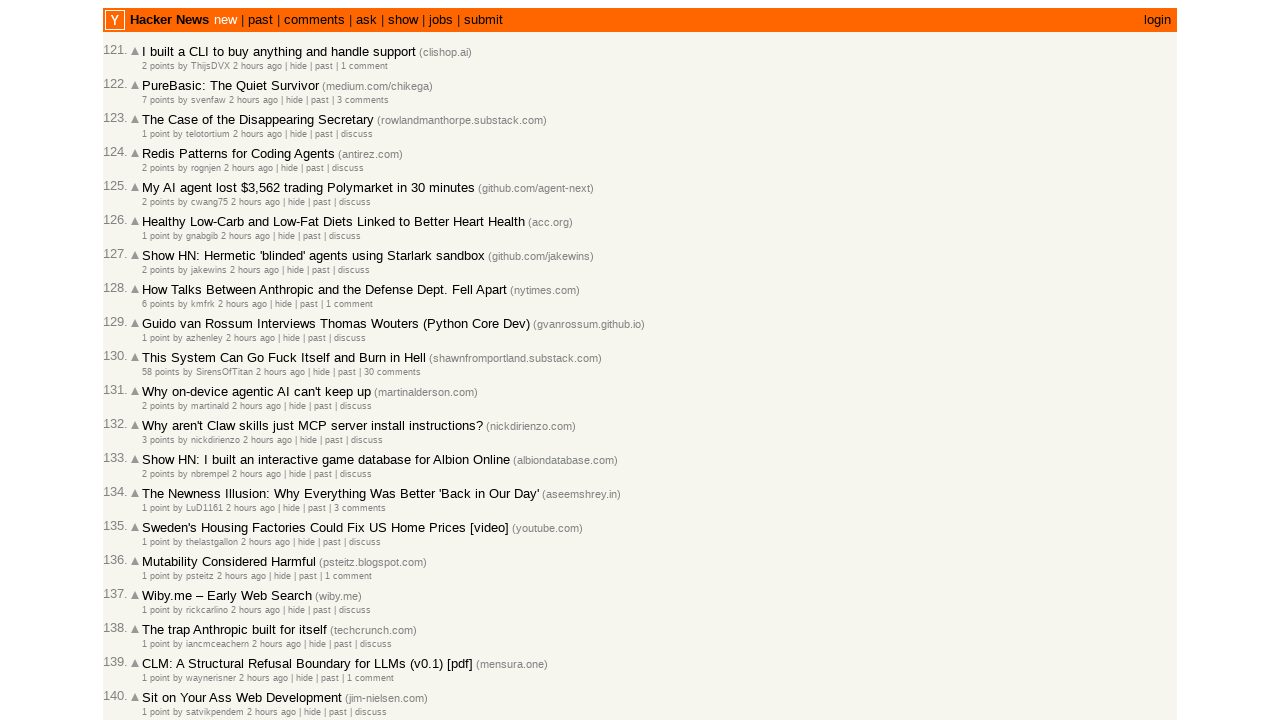

Validated article sorting: articles are correctly sorted from newest to oldest
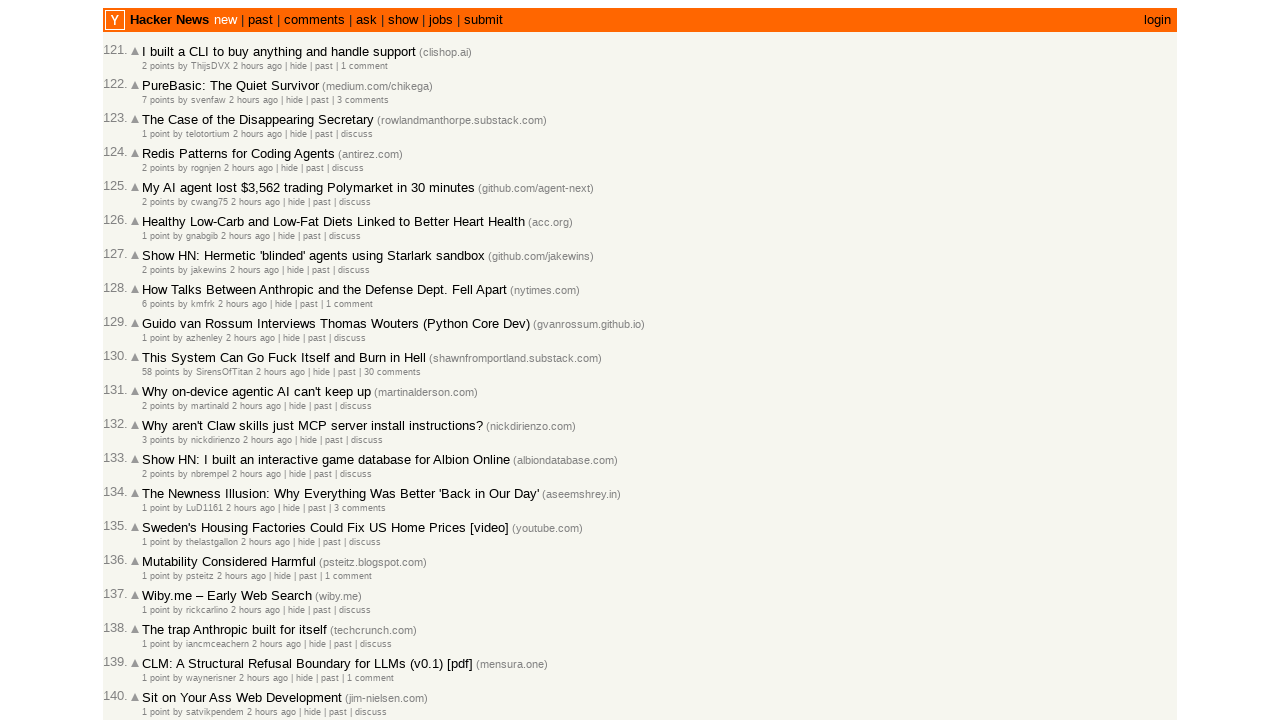

Assertion passed: all 100 articles are correctly sorted from newest to oldest
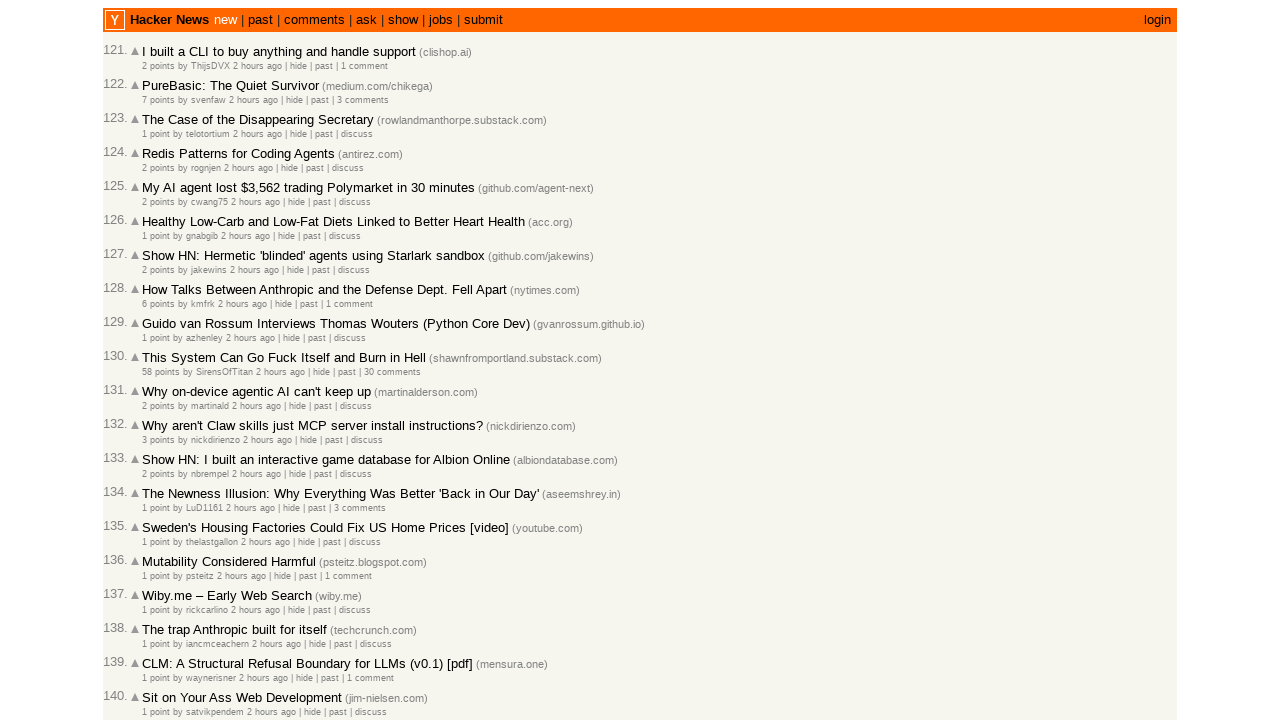

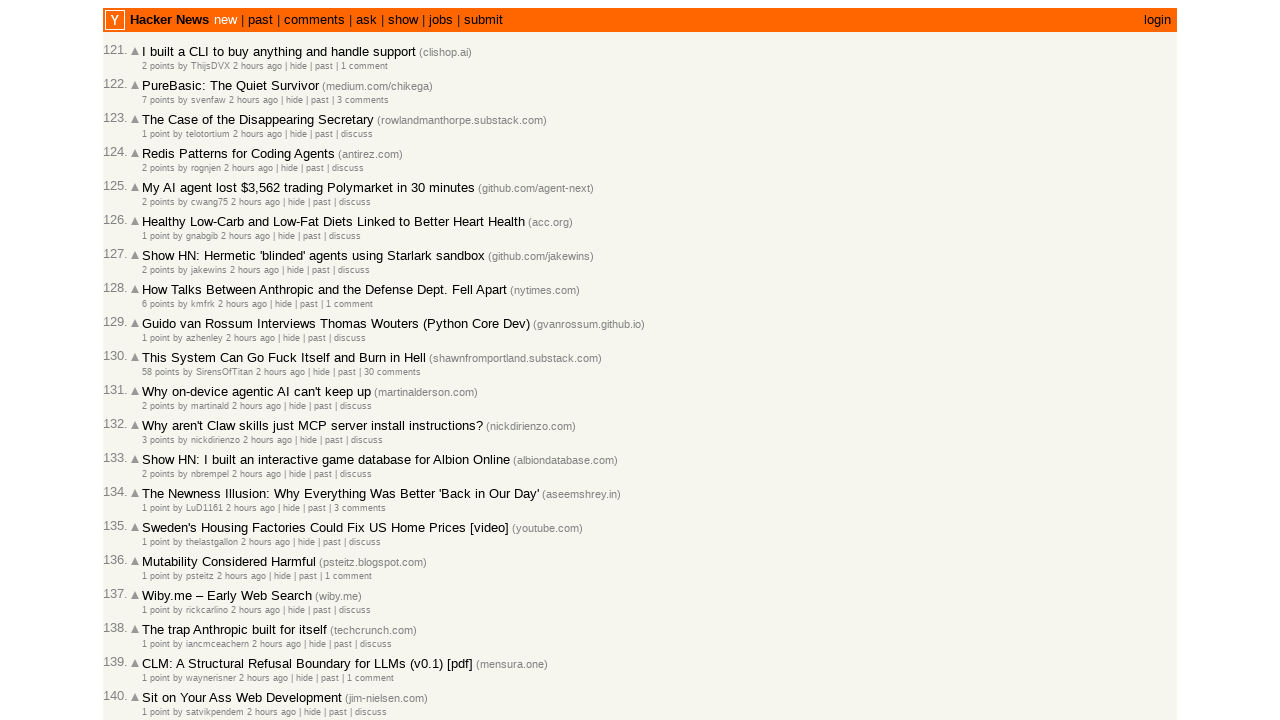